Tests waiting for a button to become visible after a delay

Starting URL: https://demoqa.com/dynamic-properties

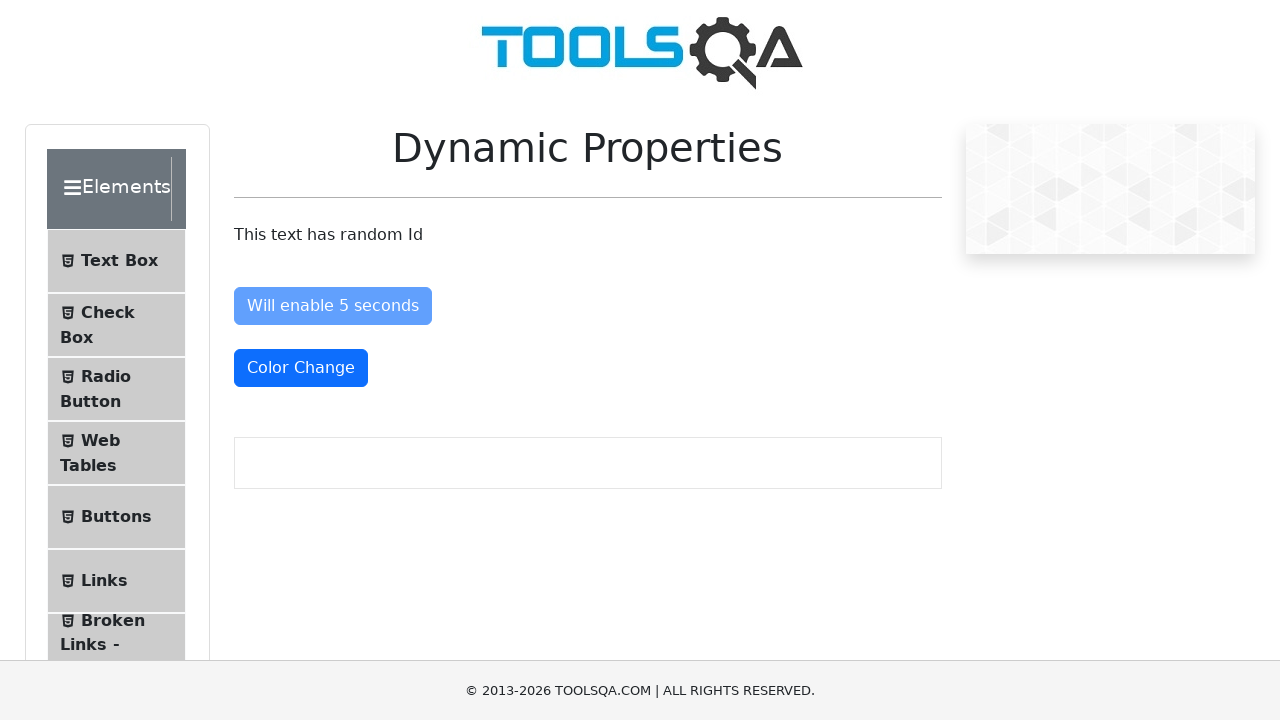

Waited for 'Visible After 5 Seconds' button to become visible (timeout: 10s)
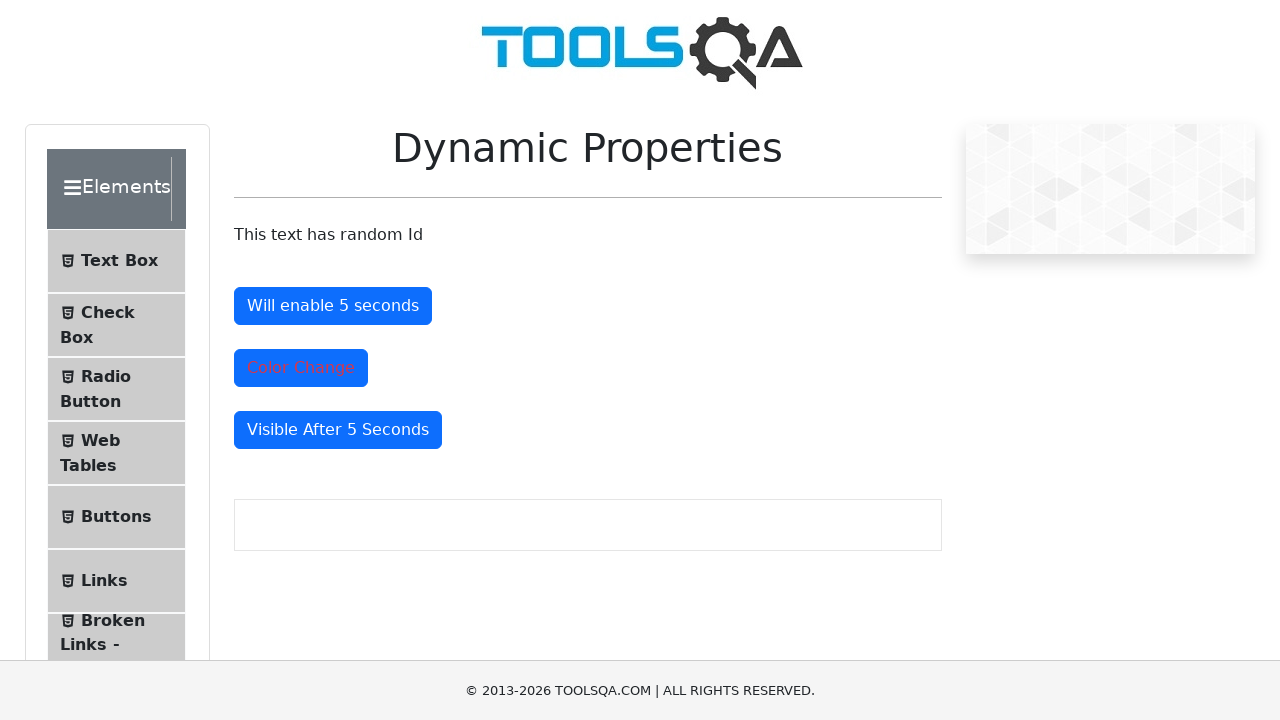

Located the 'Visible After 5 Seconds' button element
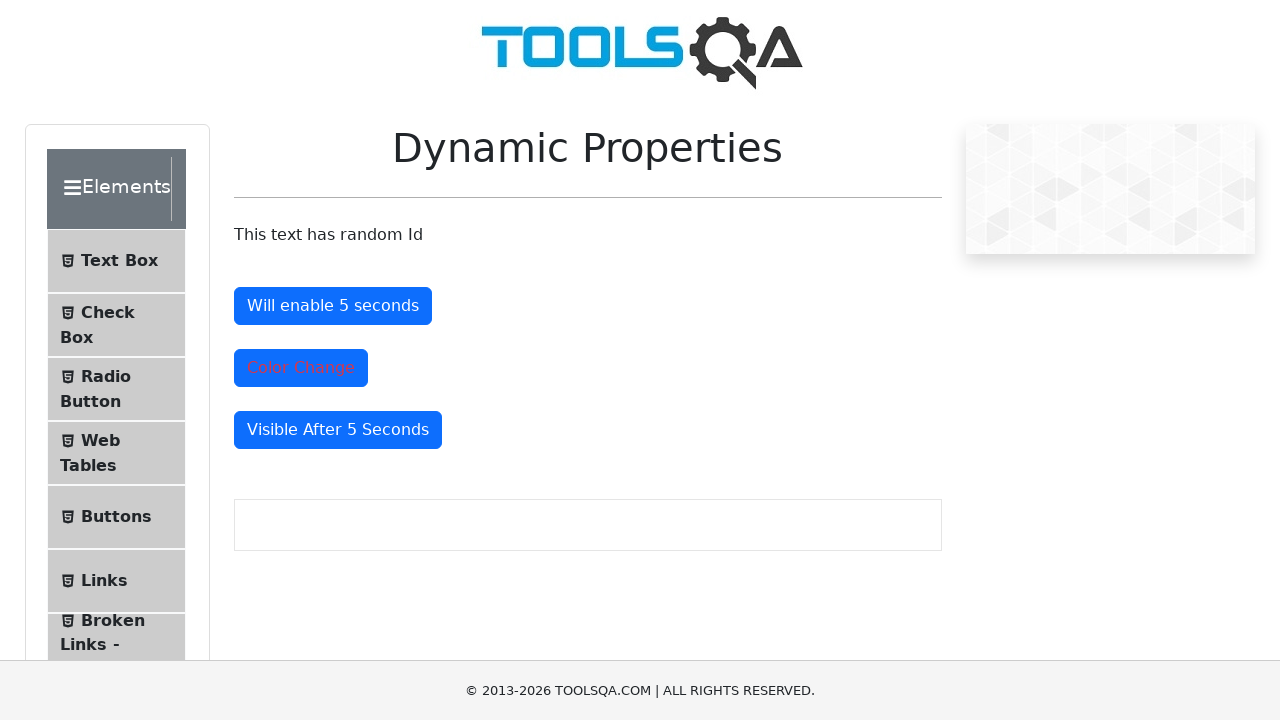

Verified that the button is visible
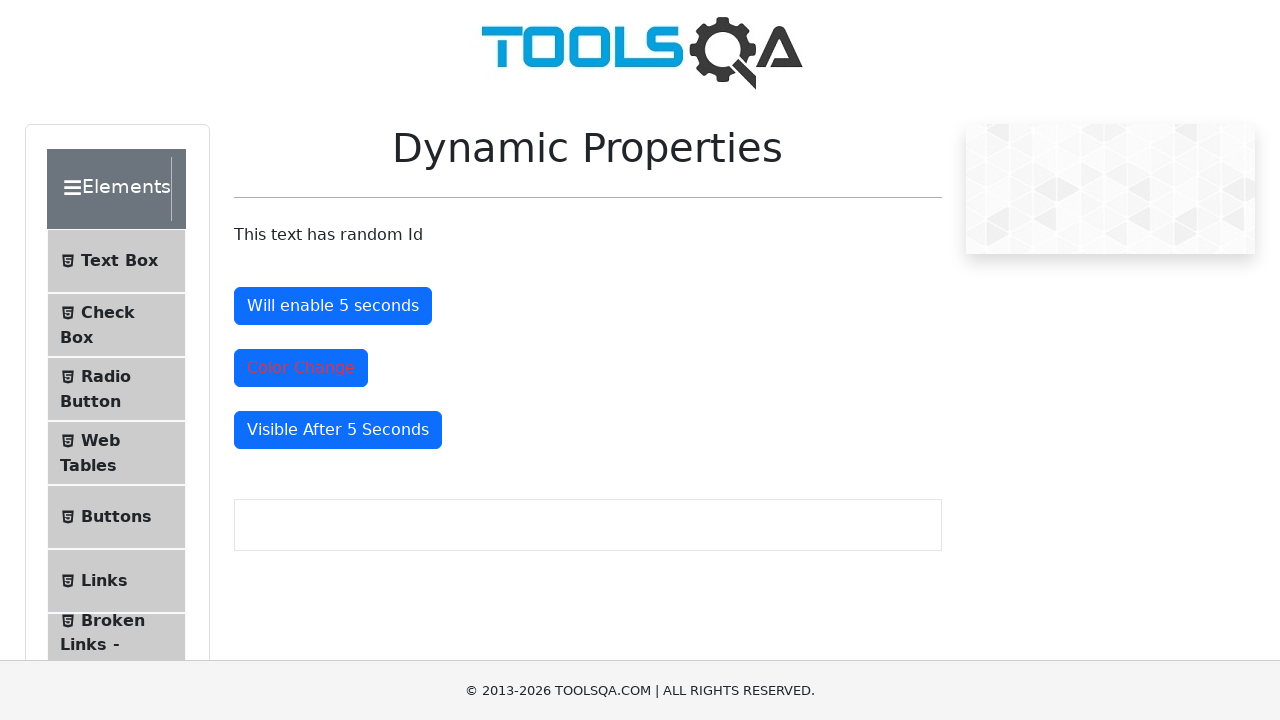

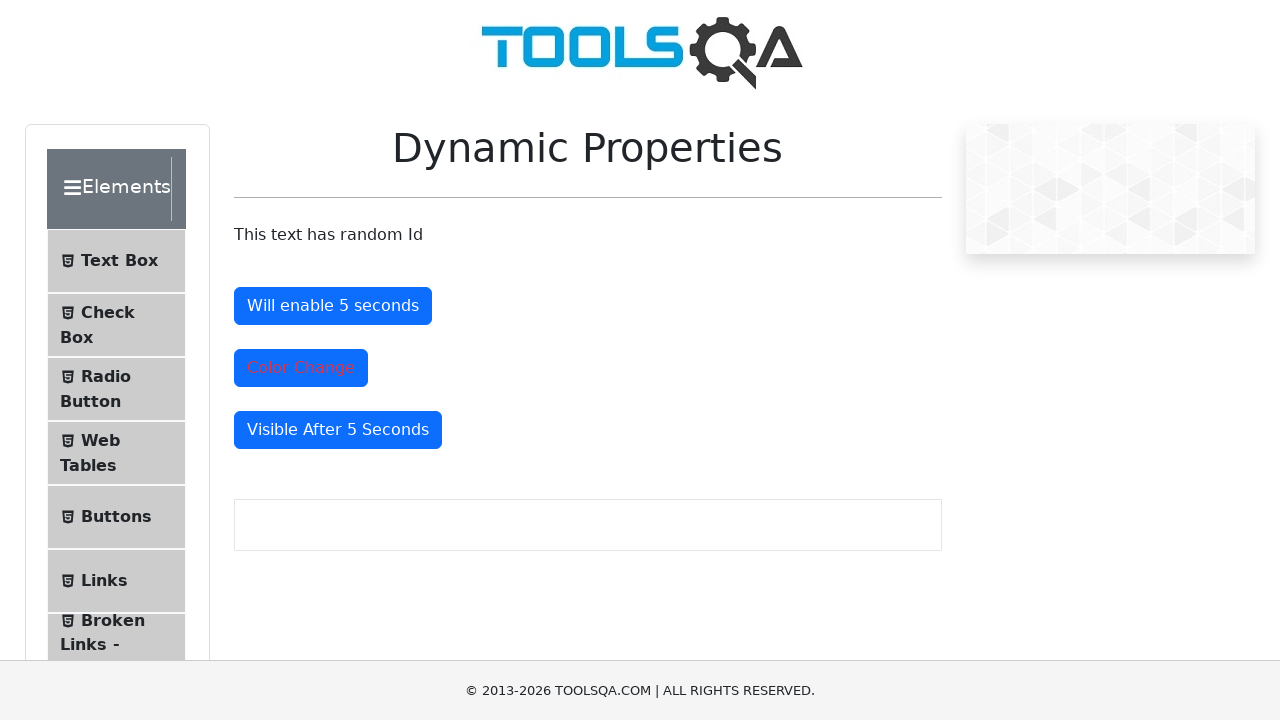